Tests accepting a JavaScript alert by clicking a button, waiting for the alert to appear, verifying its text, accepting it, and confirming the result message

Starting URL: https://automationfc.github.io/basic-form/index.html

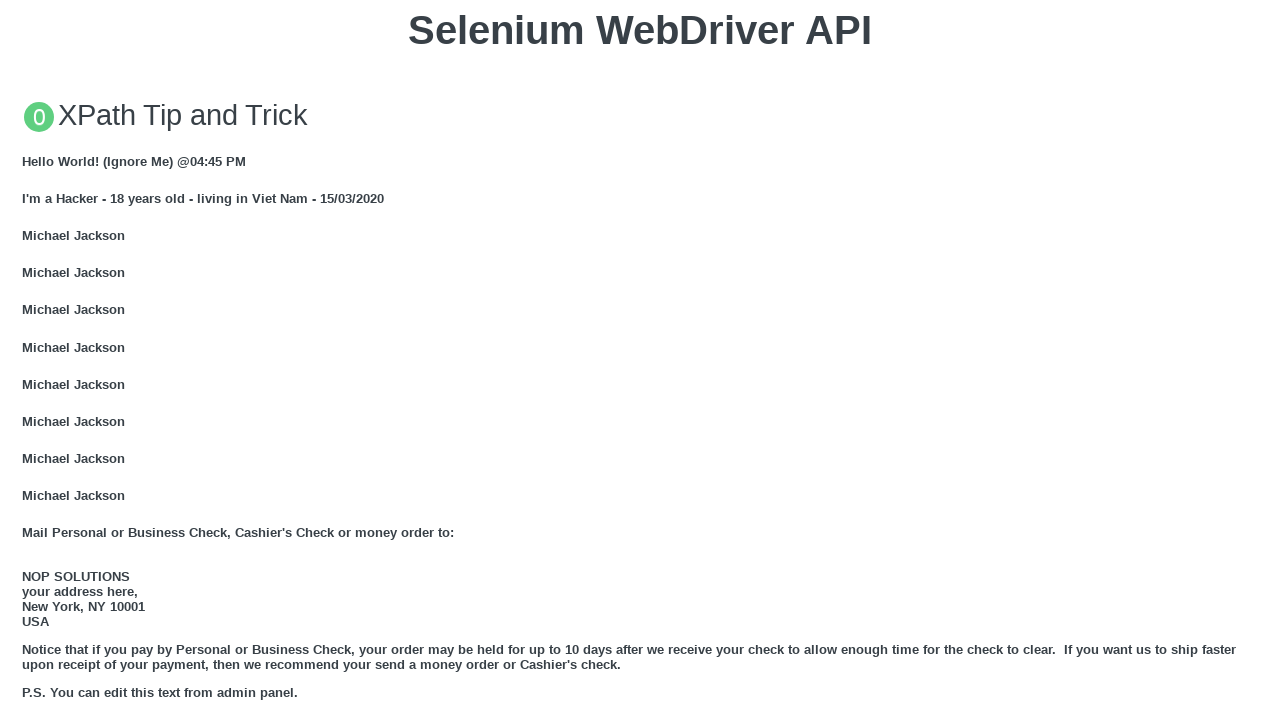

Clicked button to trigger JavaScript alert at (640, 360) on xpath=//button[text()='Click for JS Alert']
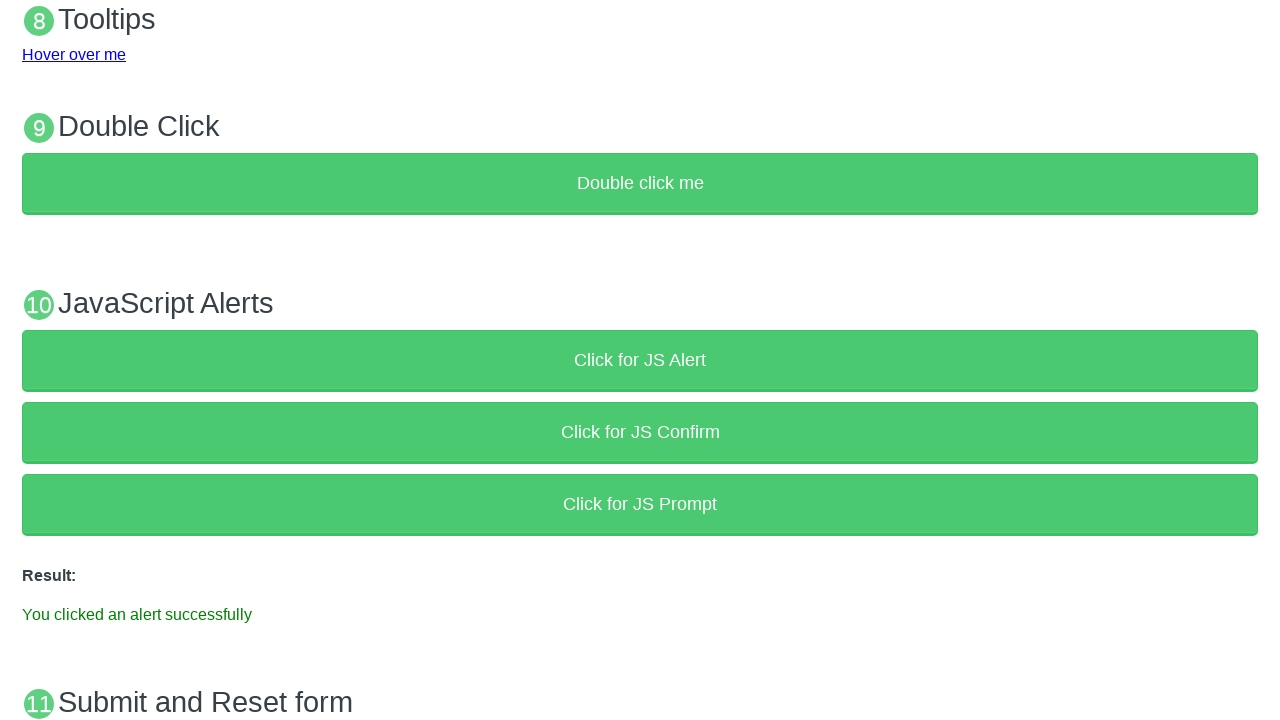

Set up dialog handler to accept alert
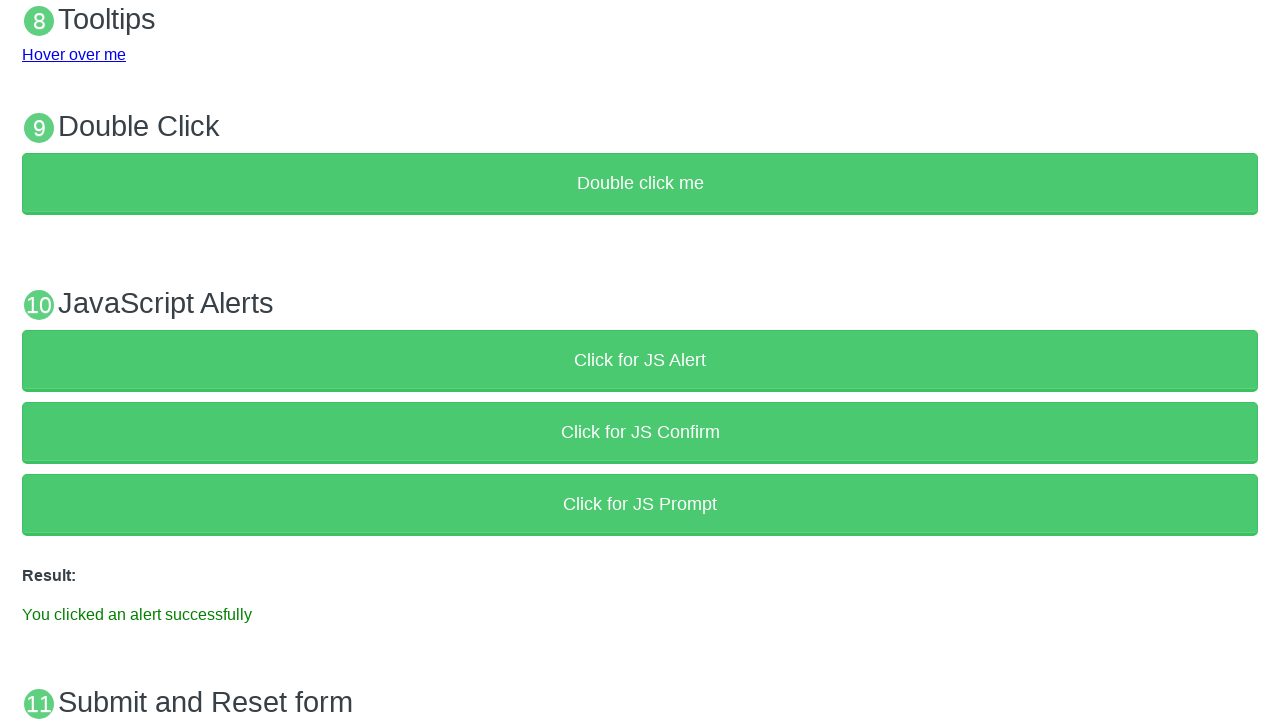

Alert was accepted and result message appeared
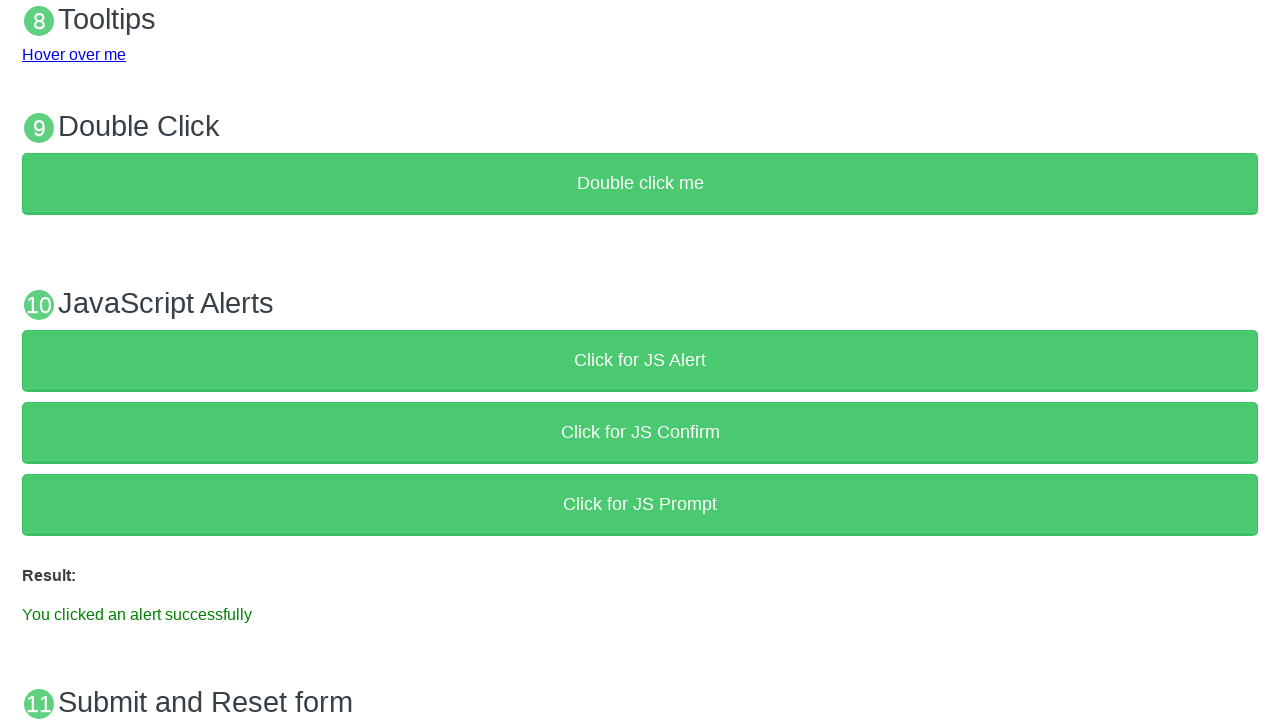

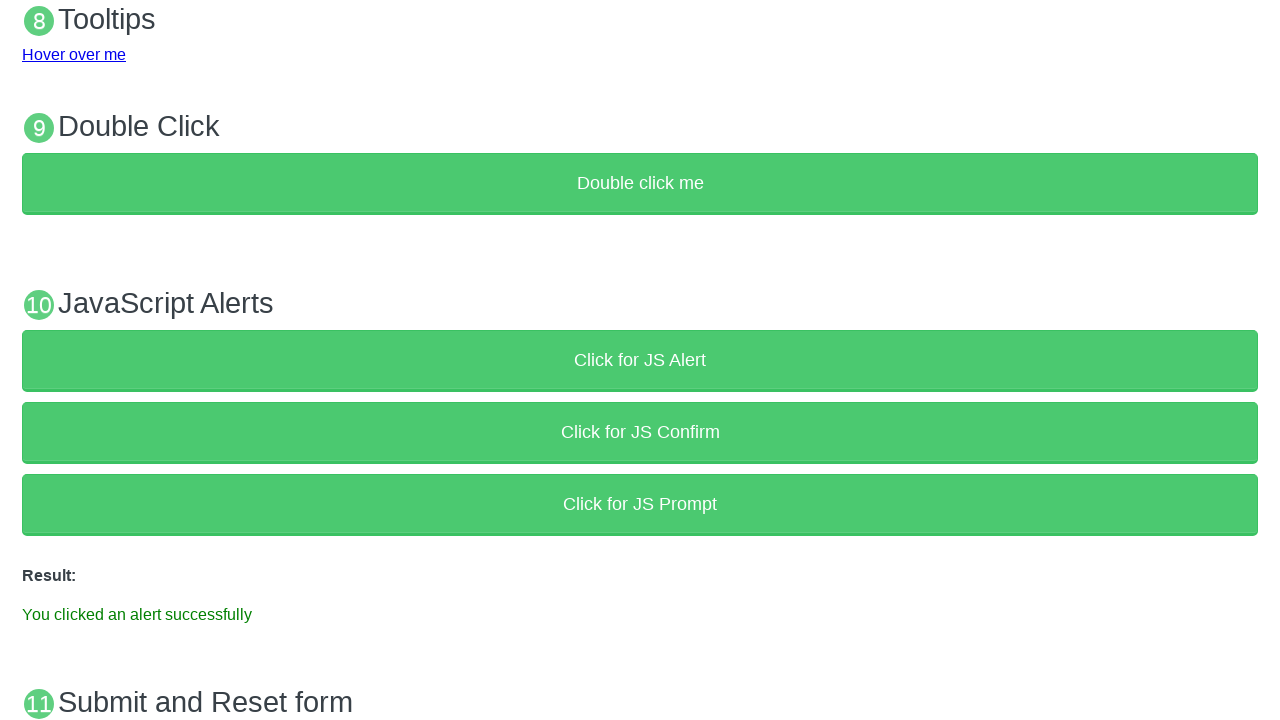